Tests tooltip functionality by hovering over an age input field and verifying the tooltip text appears correctly

Starting URL: https://automationfc.github.io/jquery-tooltip/

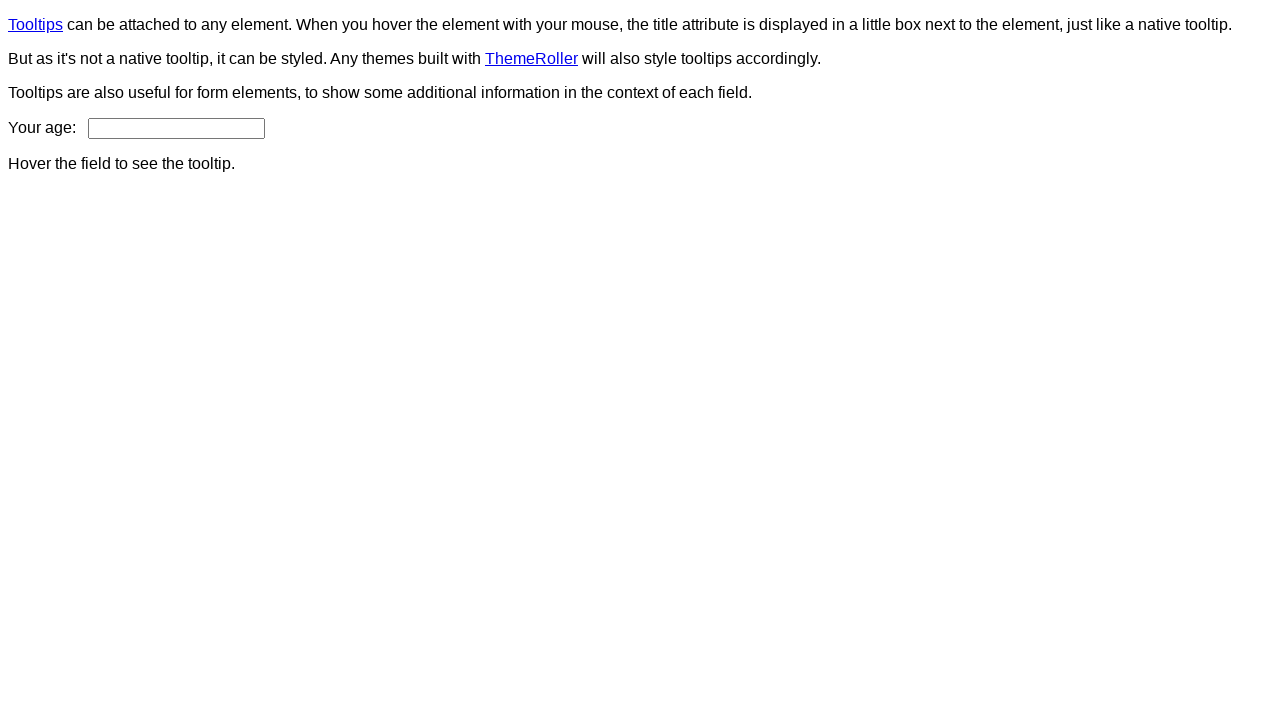

Navigated to jQuery tooltip test page
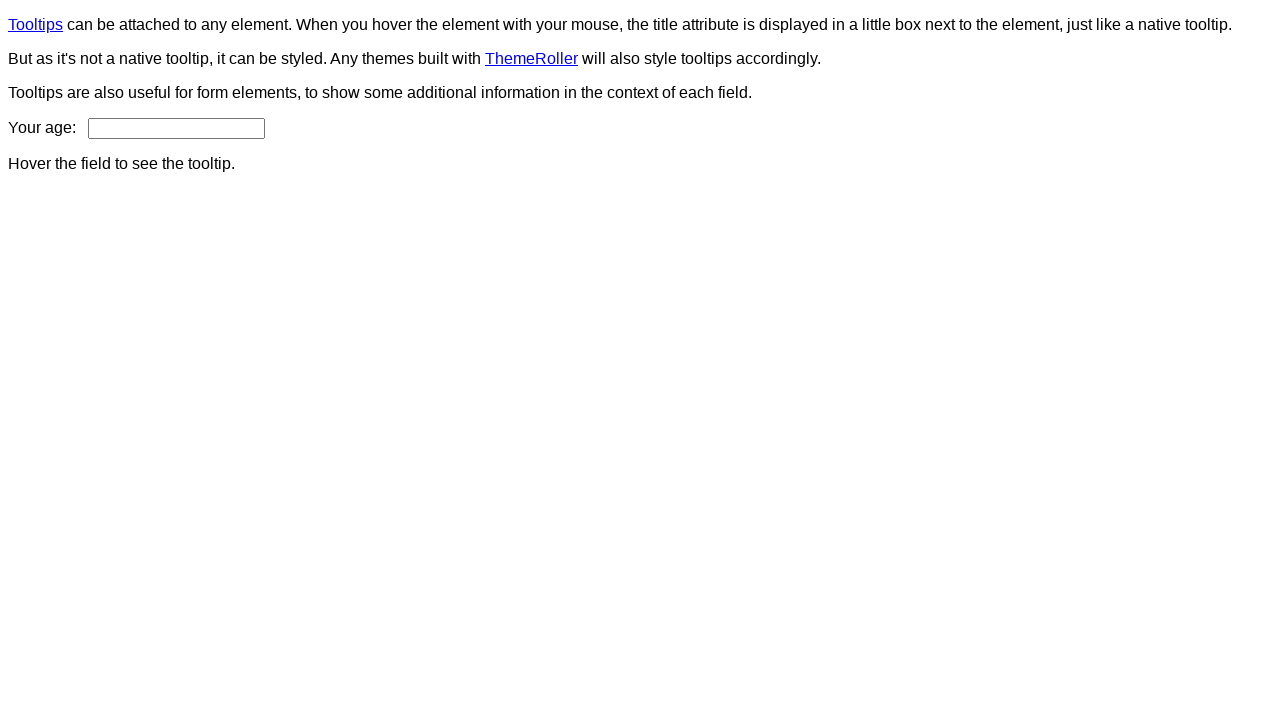

Hovered over age input field to trigger tooltip at (176, 128) on input#age
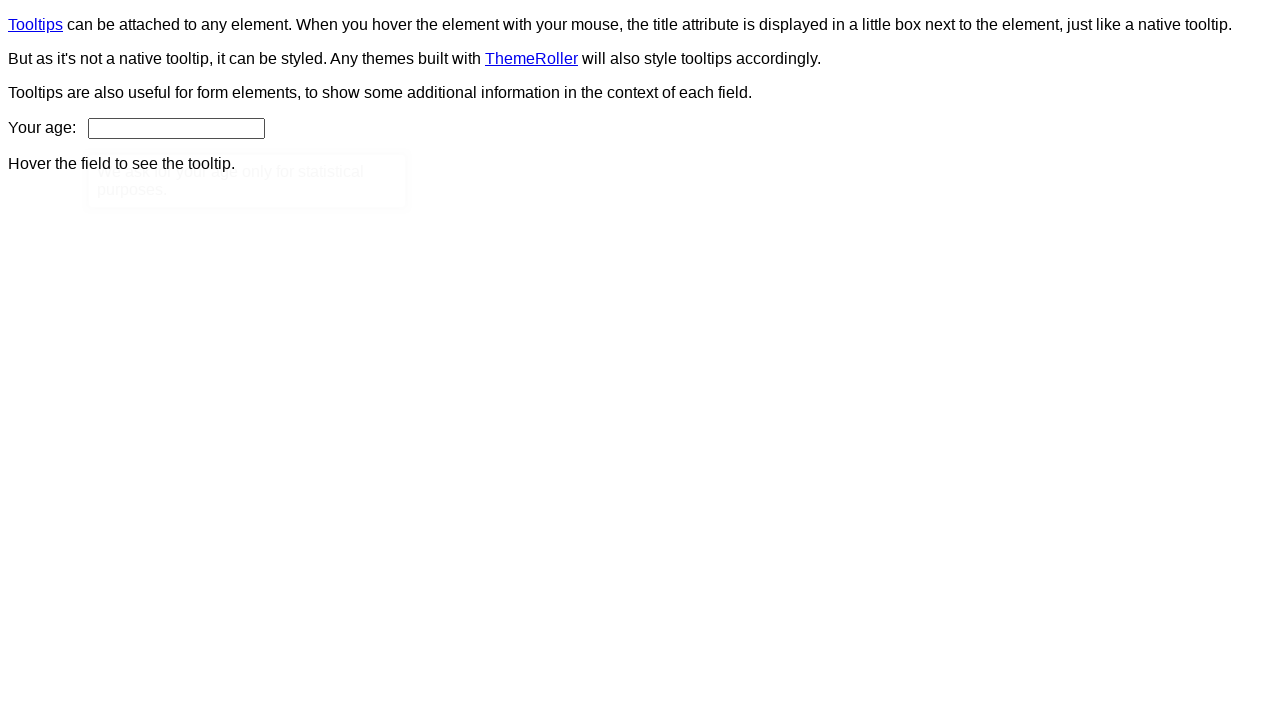

Tooltip appeared on the page
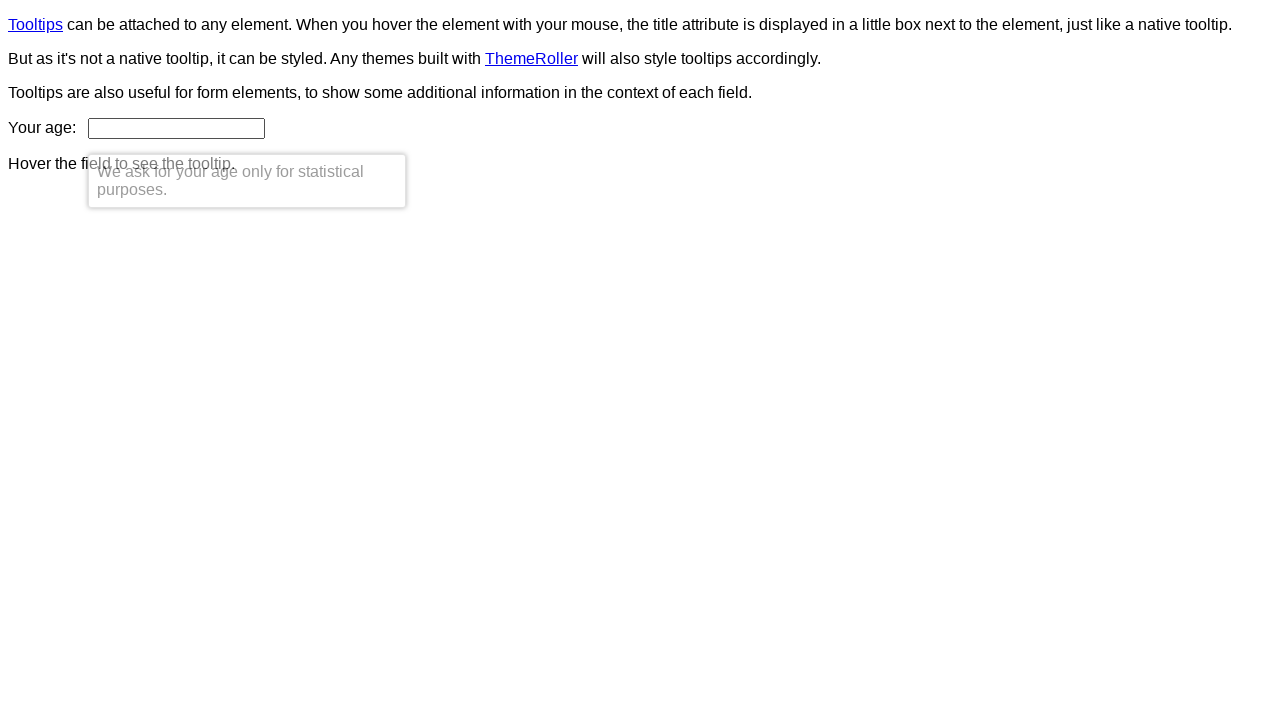

Retrieved tooltip text content
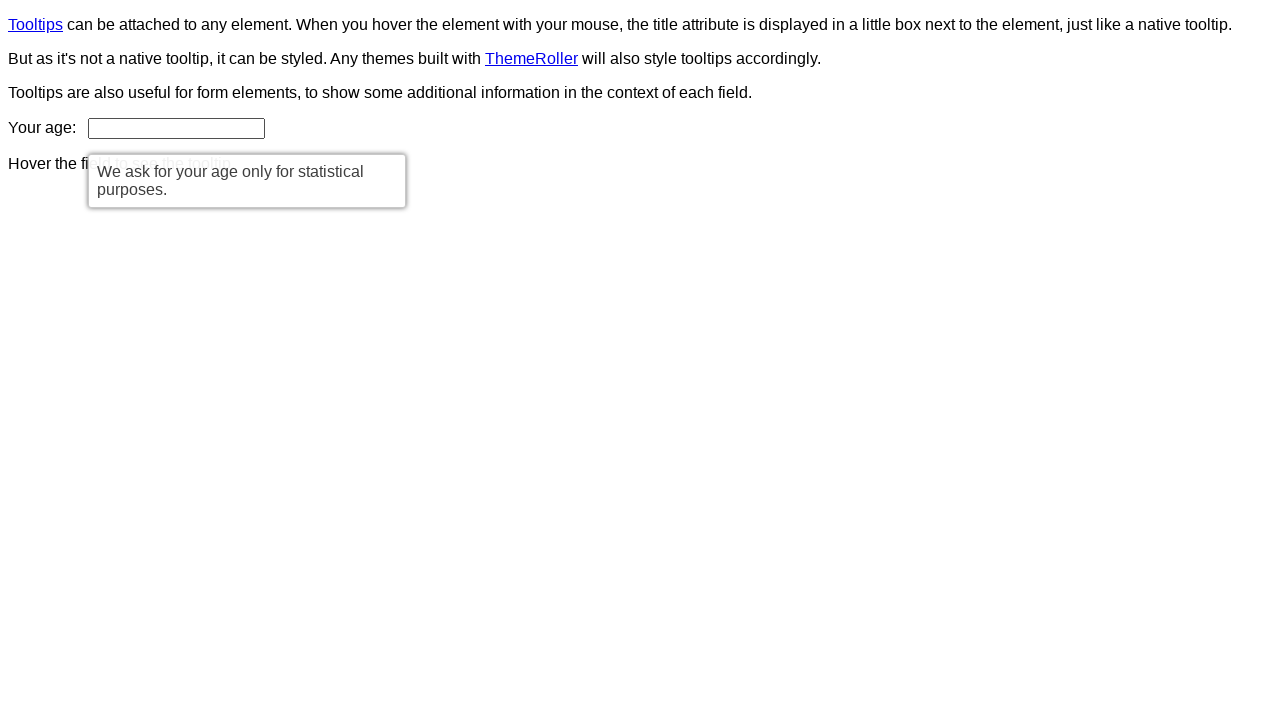

Verified tooltip text matches expected message: 'We ask for your age only for statistical purposes.'
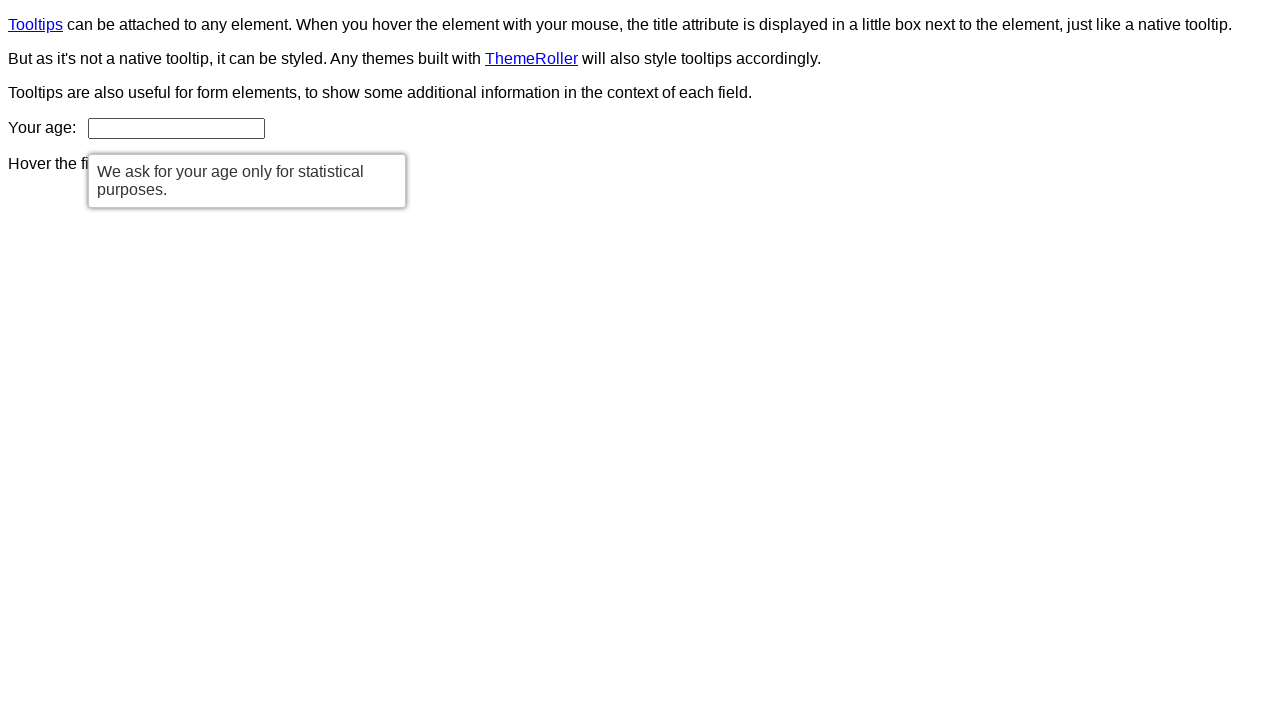

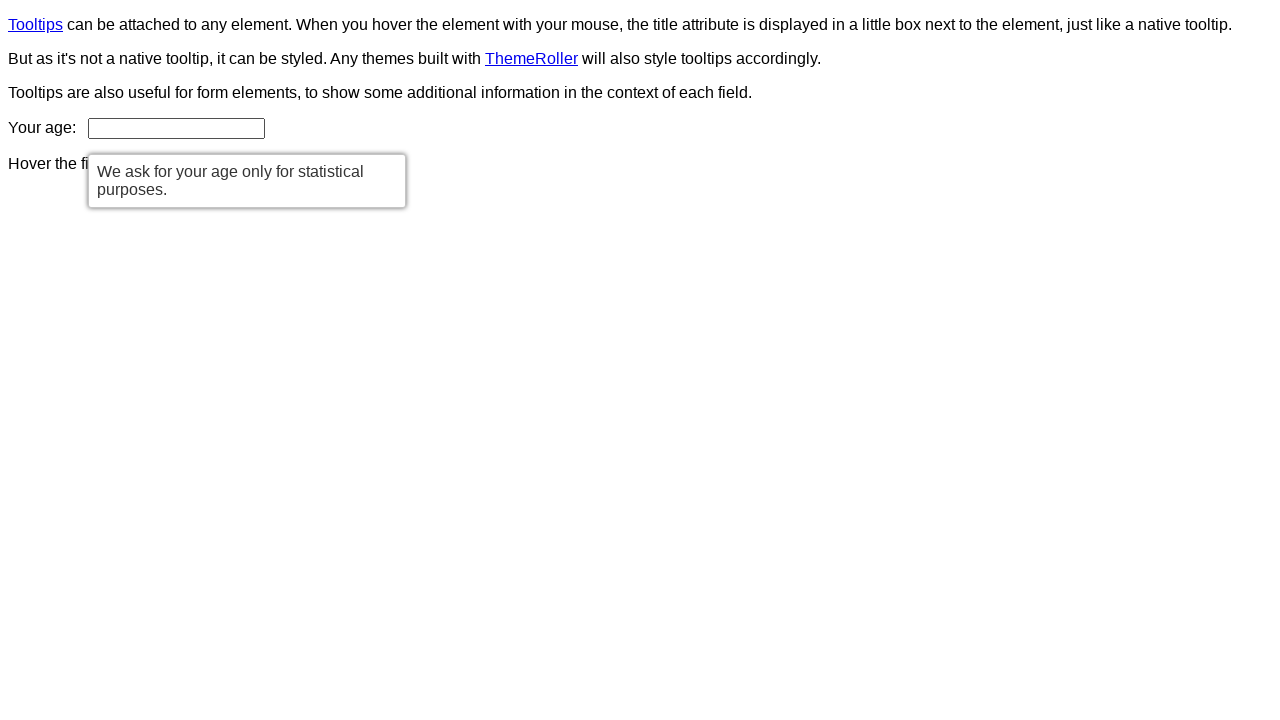